Navigates to the post +2 courses page and verifies it loads.

Starting URL: https://www.mindrisers.com.np/after+2-courses

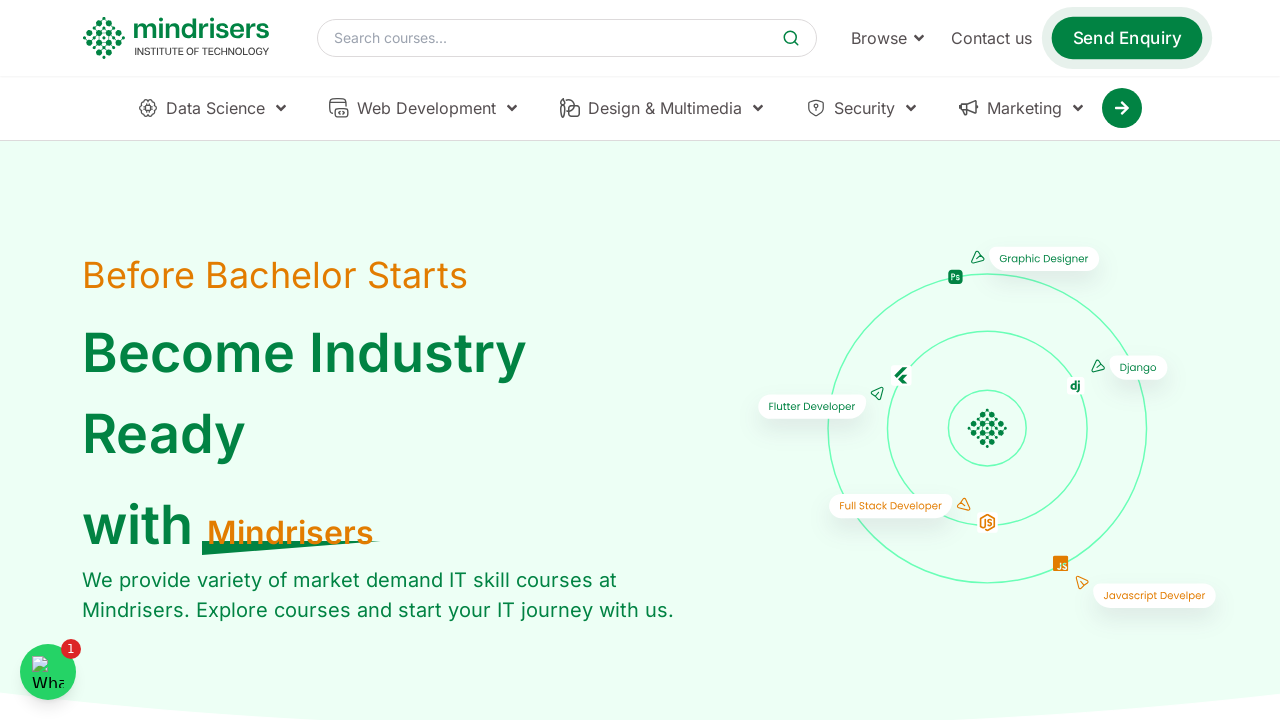

Waited for page content to load (domcontentloaded)
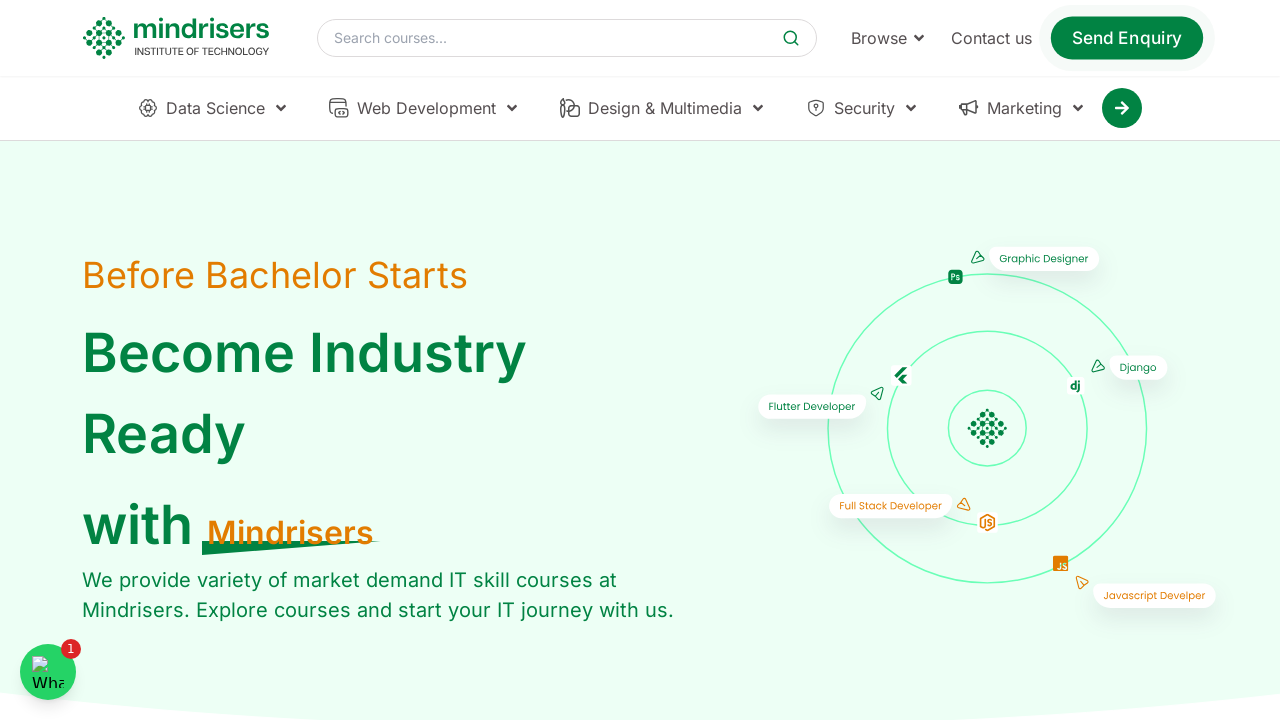

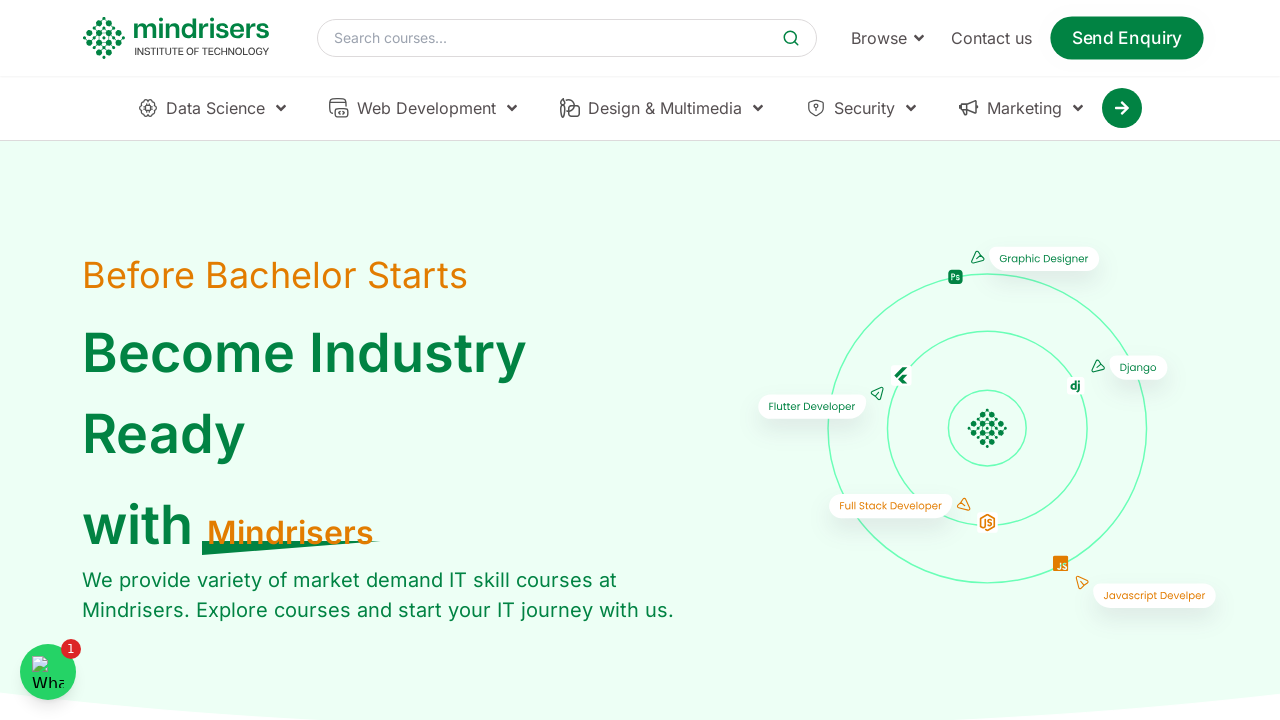